Tests clicking a simple submit button and verifies the result text shows 'Submitted'

Starting URL: https://www.qa-practice.com/elements/button/simple

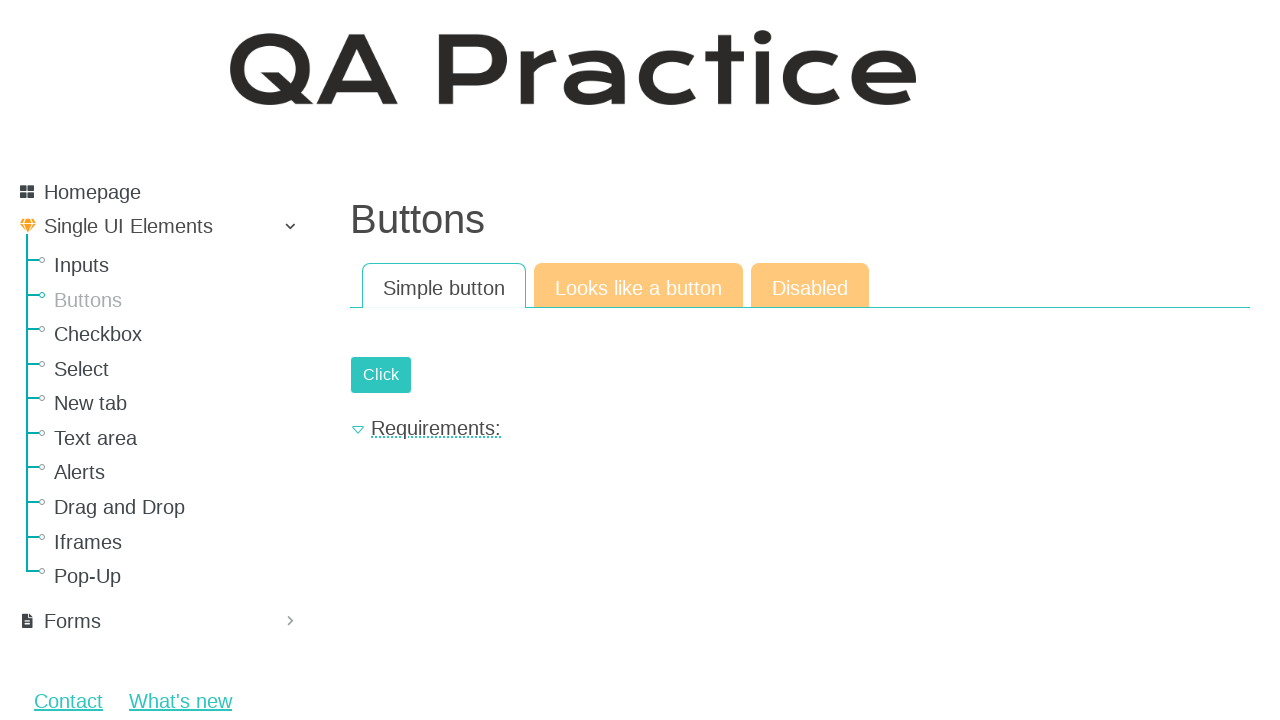

Clicked the submit button at (381, 375) on #submit-id-submit
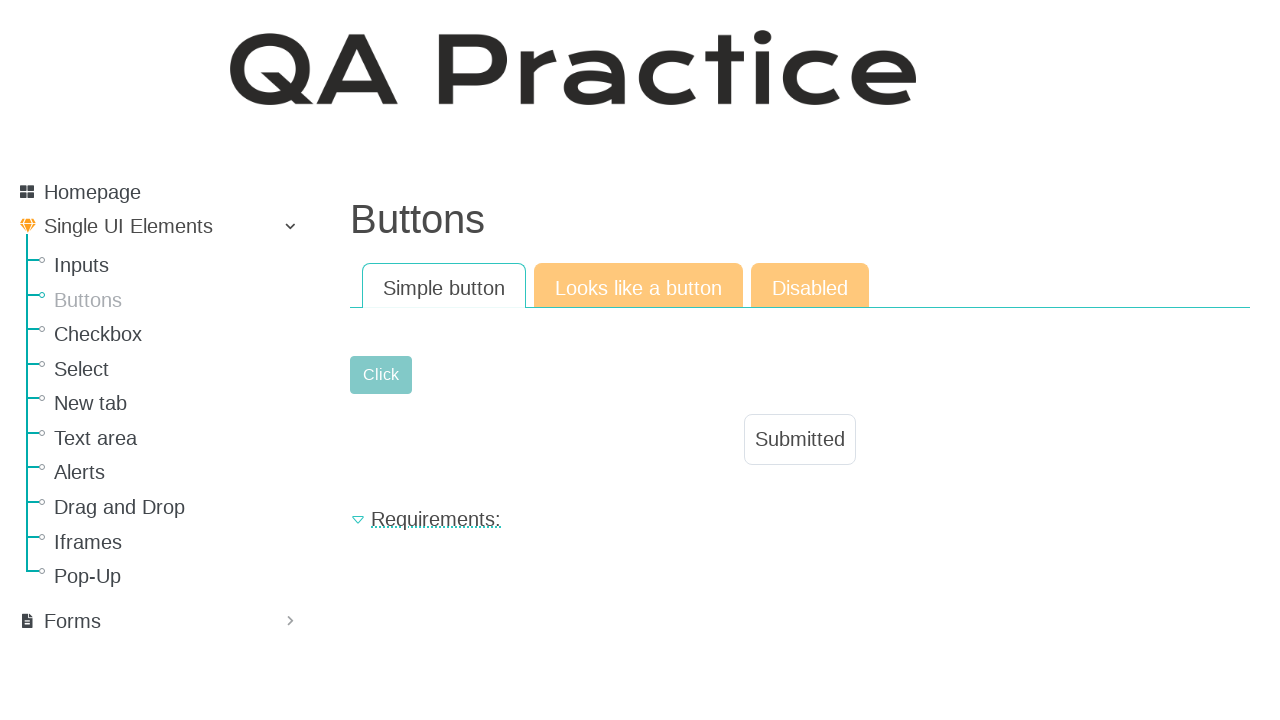

Result text element loaded and is visible
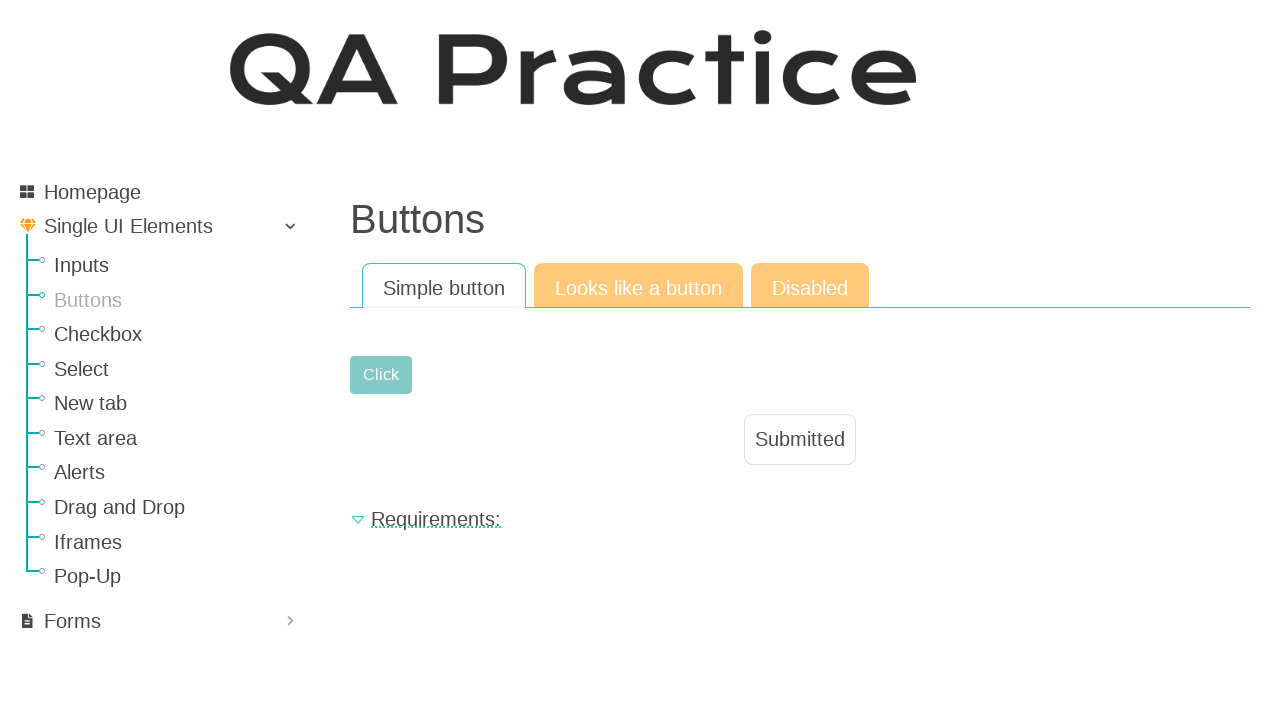

Verified result text displays 'Submitted'
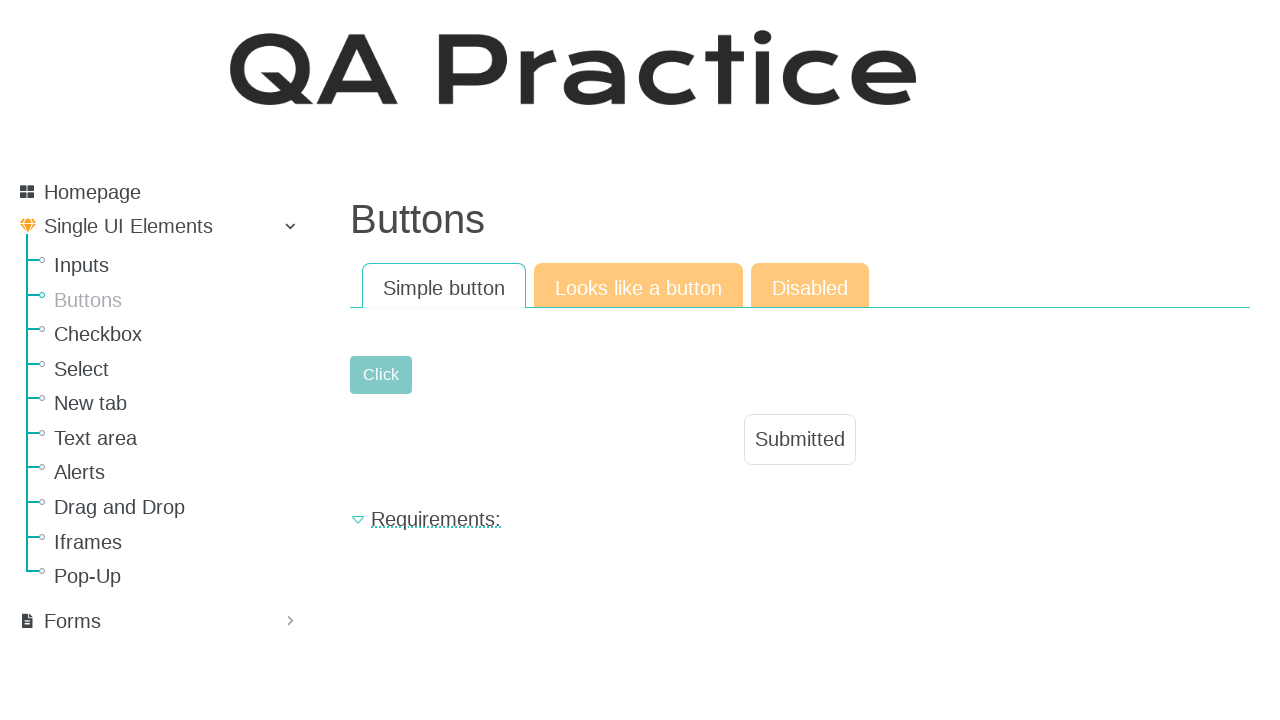

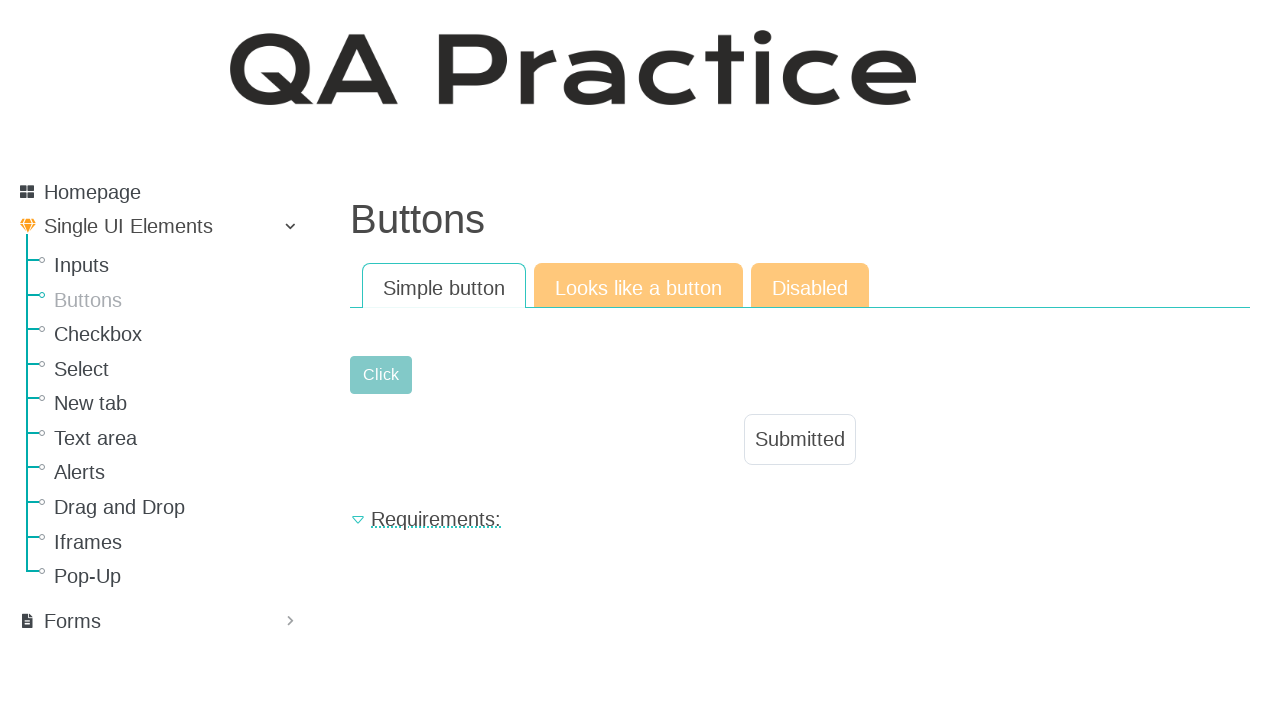